Tests email subscription form by entering an email address and submitting the form, then verifying the success message appears

Starting URL: https://automationexercise.com

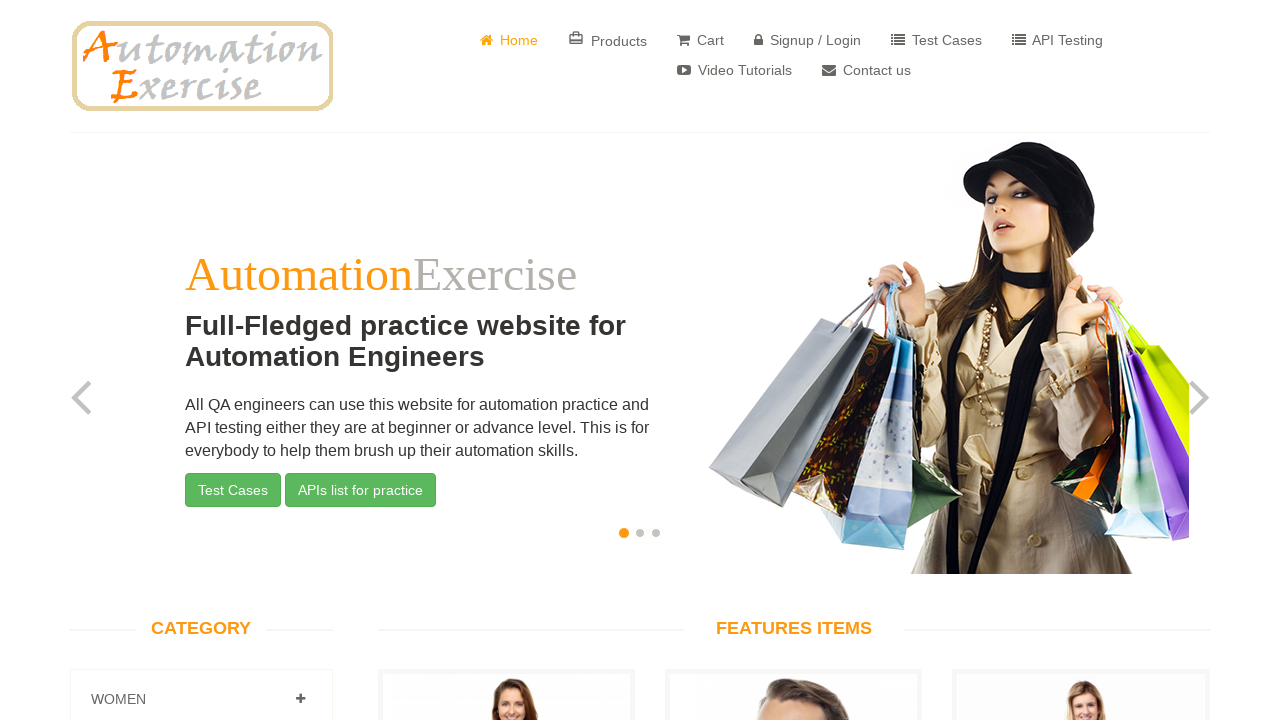

Filled email field with 'test@example.com' in subscription form on #susbscribe_email
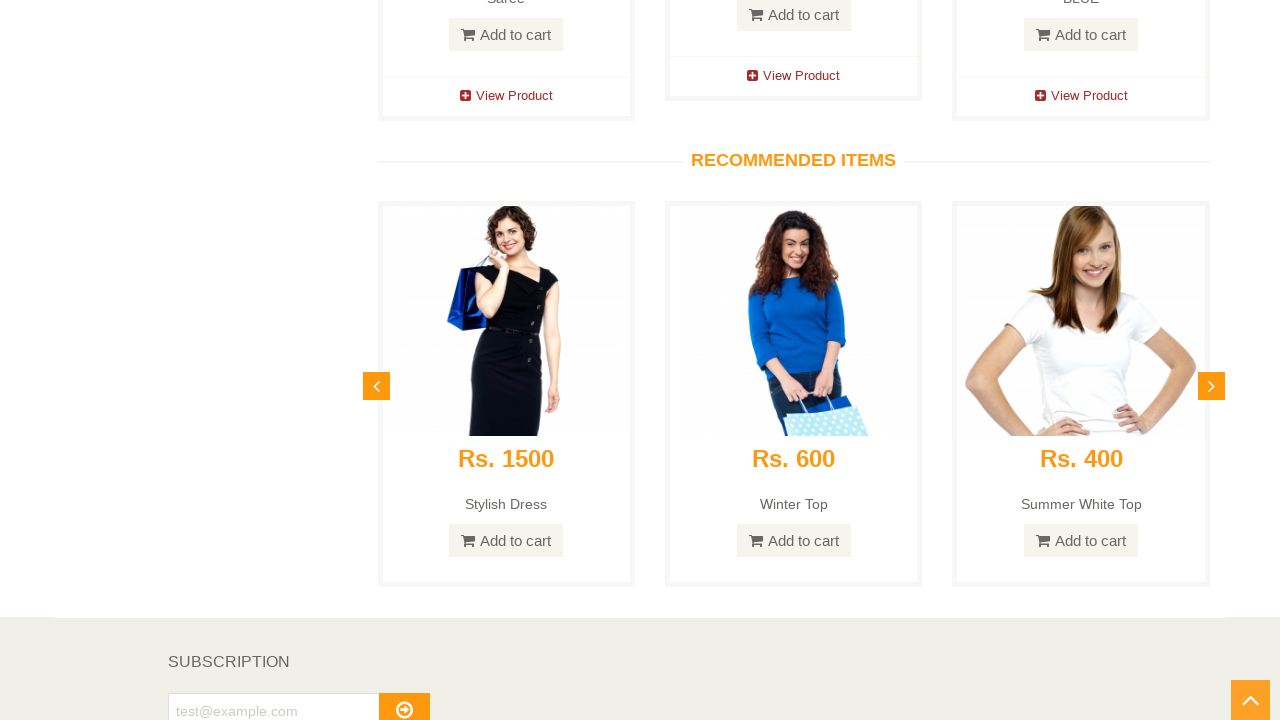

Clicked subscribe button at (404, 702) on #subscribe
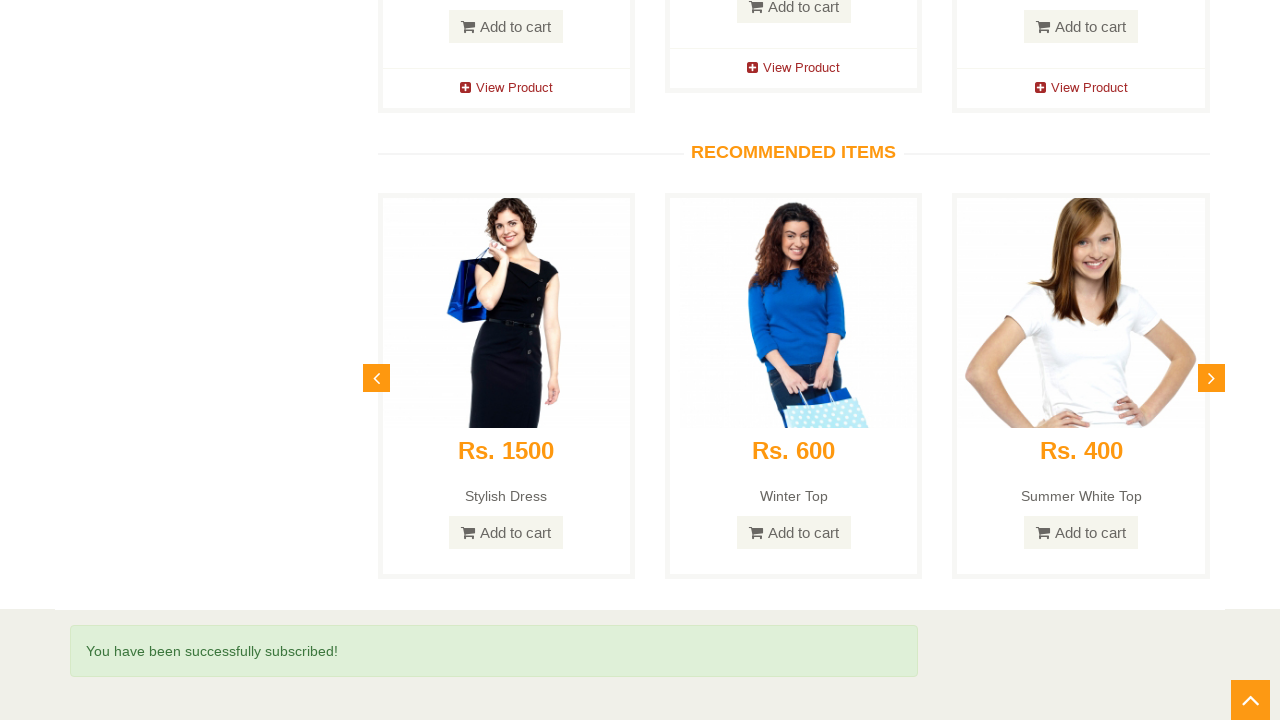

Success message appeared
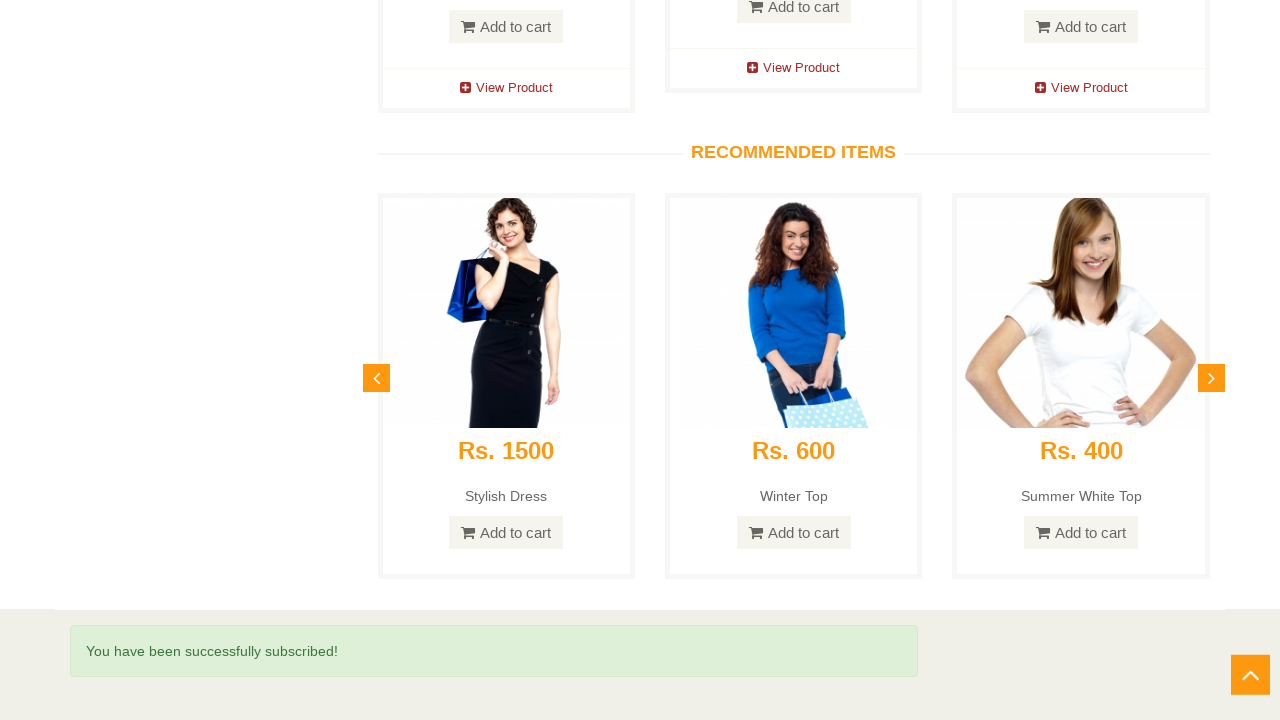

Verified success message text: 'You have been successfully subscribed!'
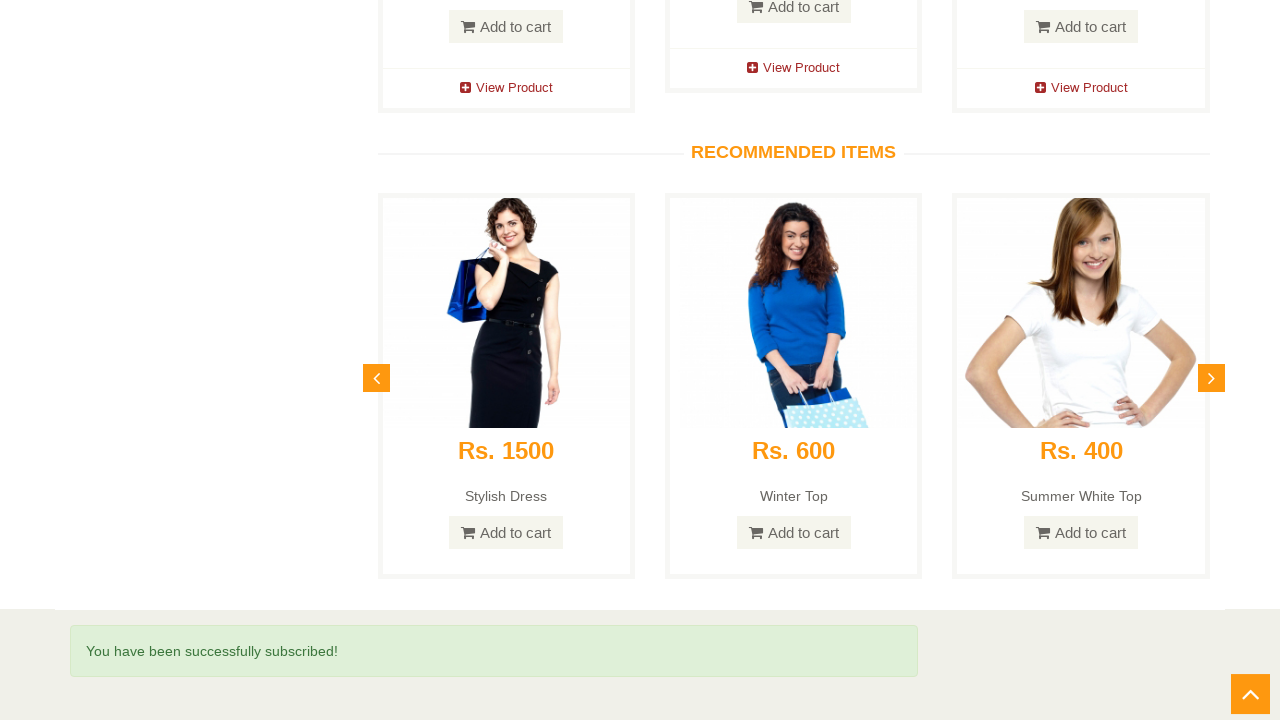

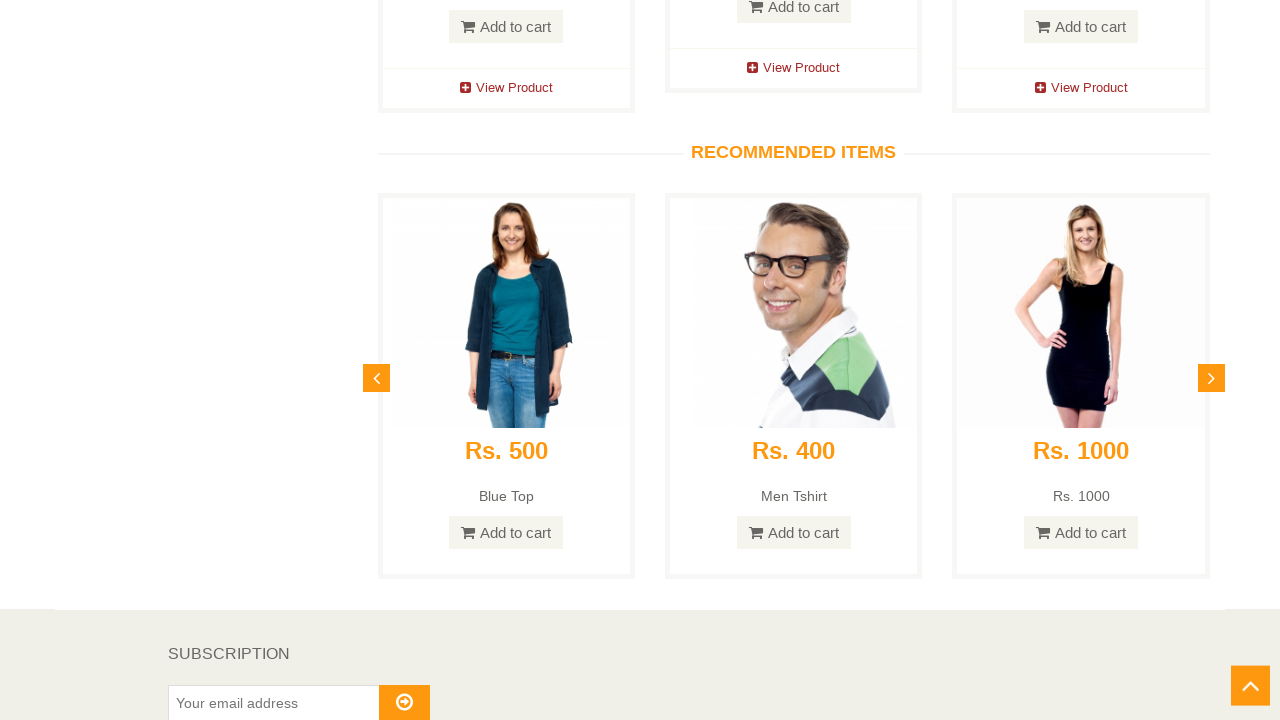